Navigates to a Newegg product page and checks for the presence of the main app container to verify the page loads correctly

Starting URL: https://www.newegg.com/p/2WK-0004-002X8?Description=xbox%20series%20x&cm_re=xbox_series%20x-_-2WK-0004-002X8-_-Product&quicklink=true

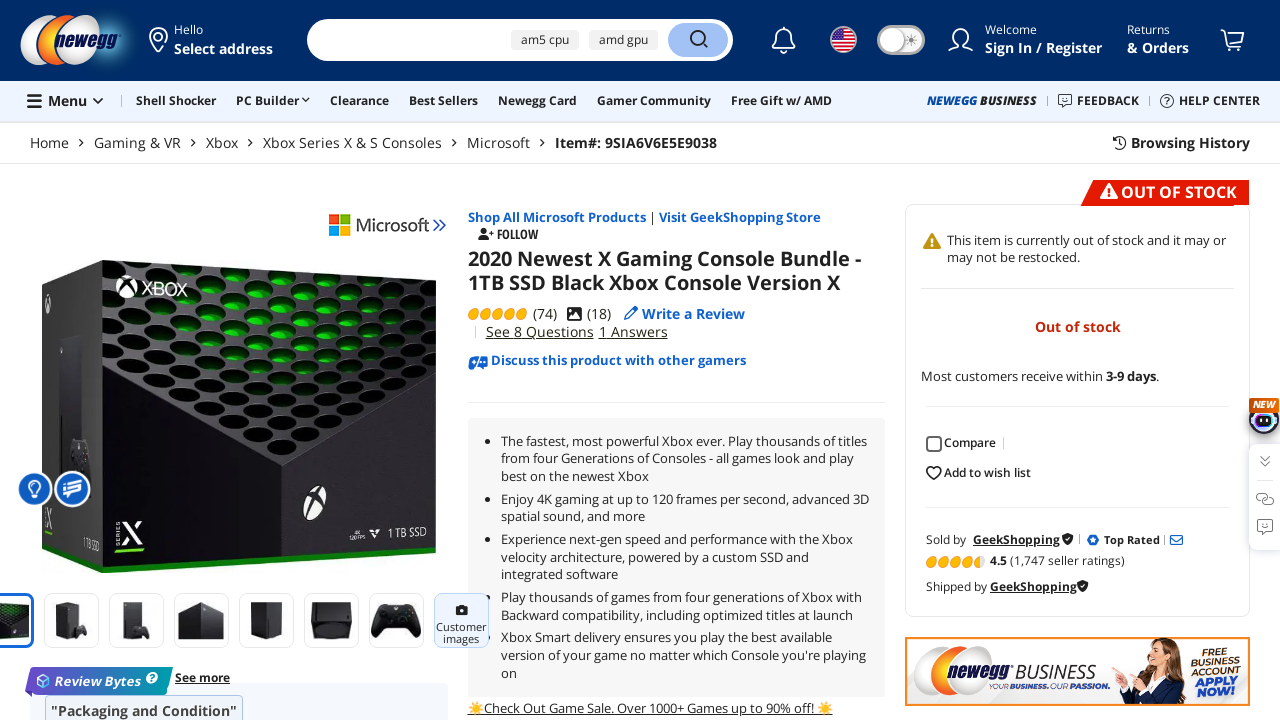

Navigated to Newegg Xbox Series X product page
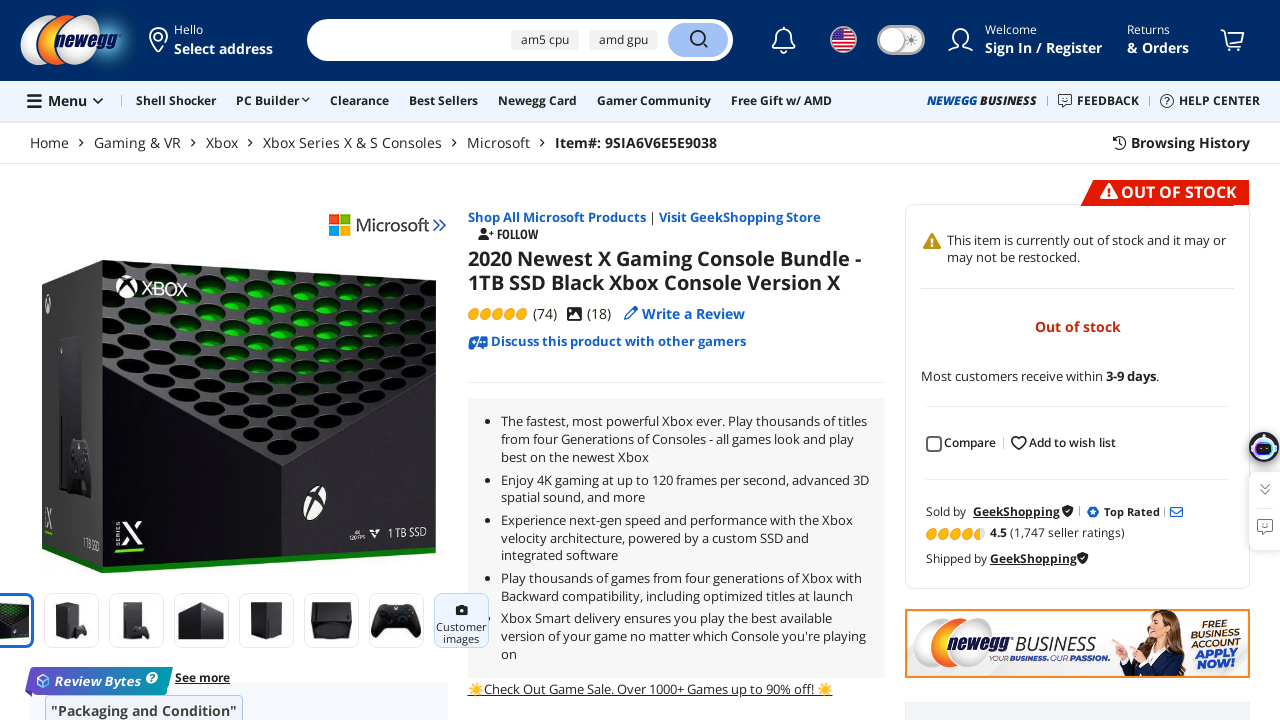

Main app container (#app) loaded successfully
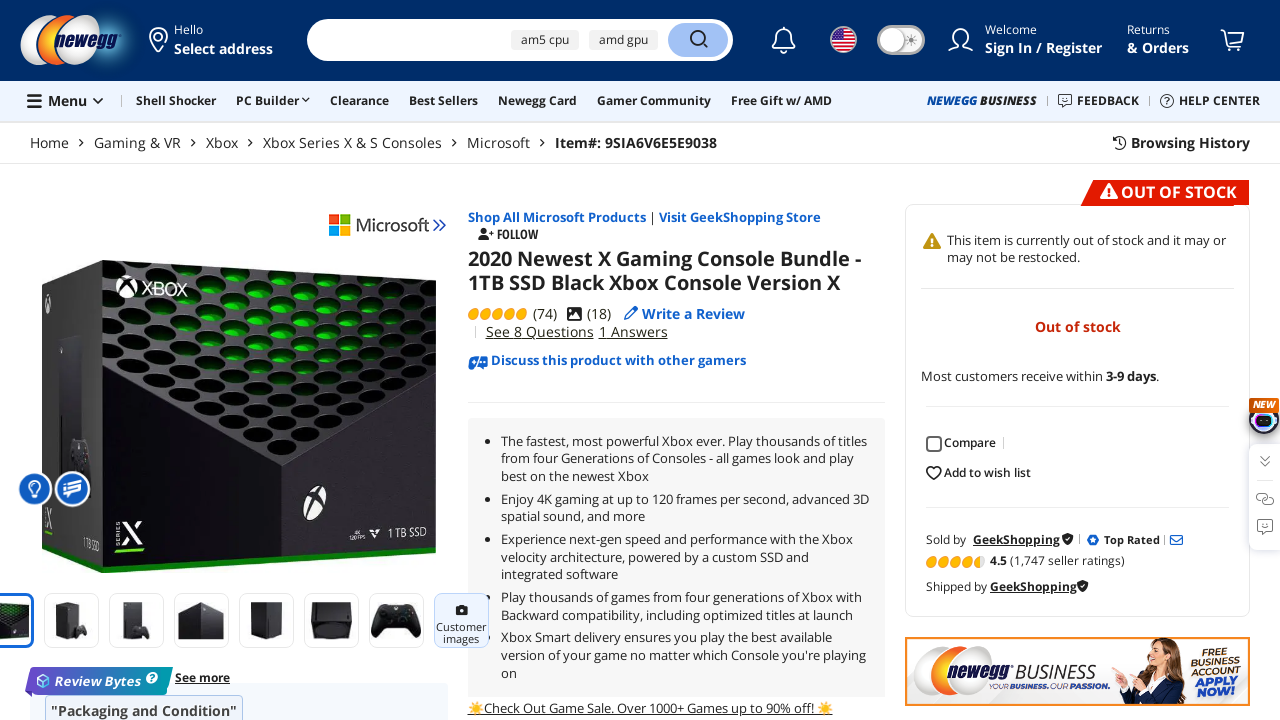

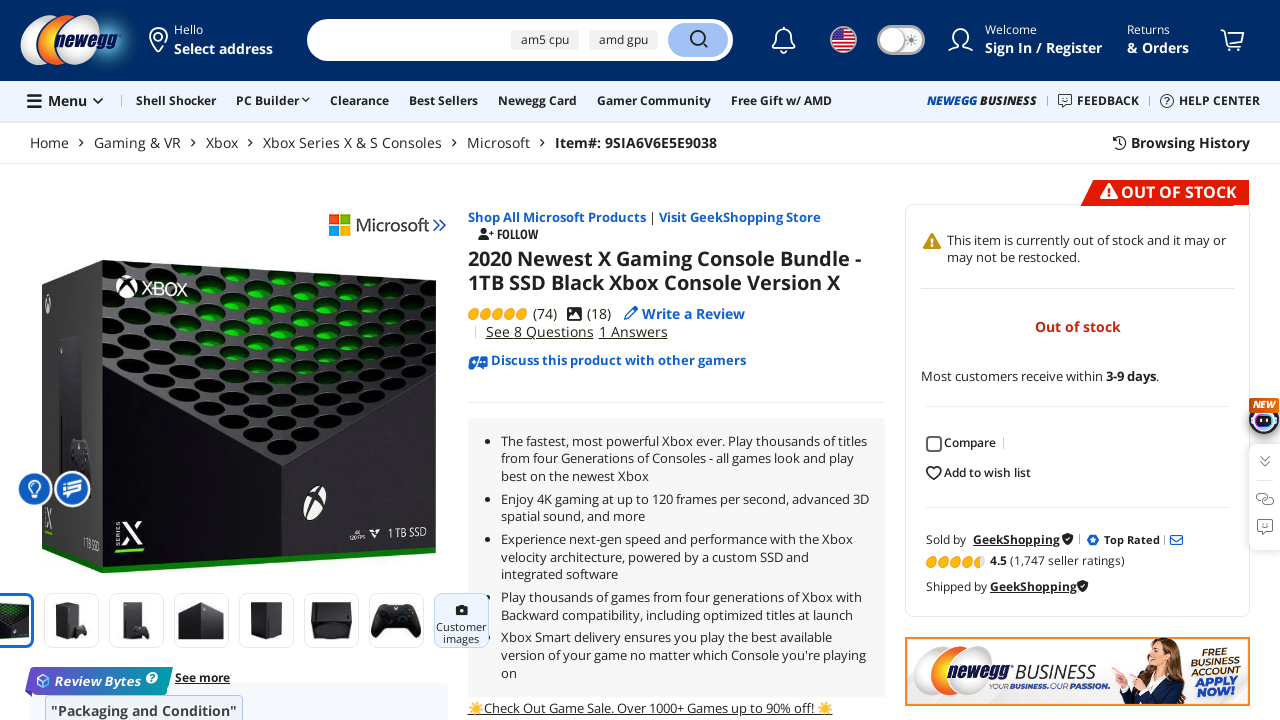